Navigates to a test automation practice page and verifies that the "GUI Elements" link is displayed on the page

Starting URL: https://testautomationpractice.blogspot.com/

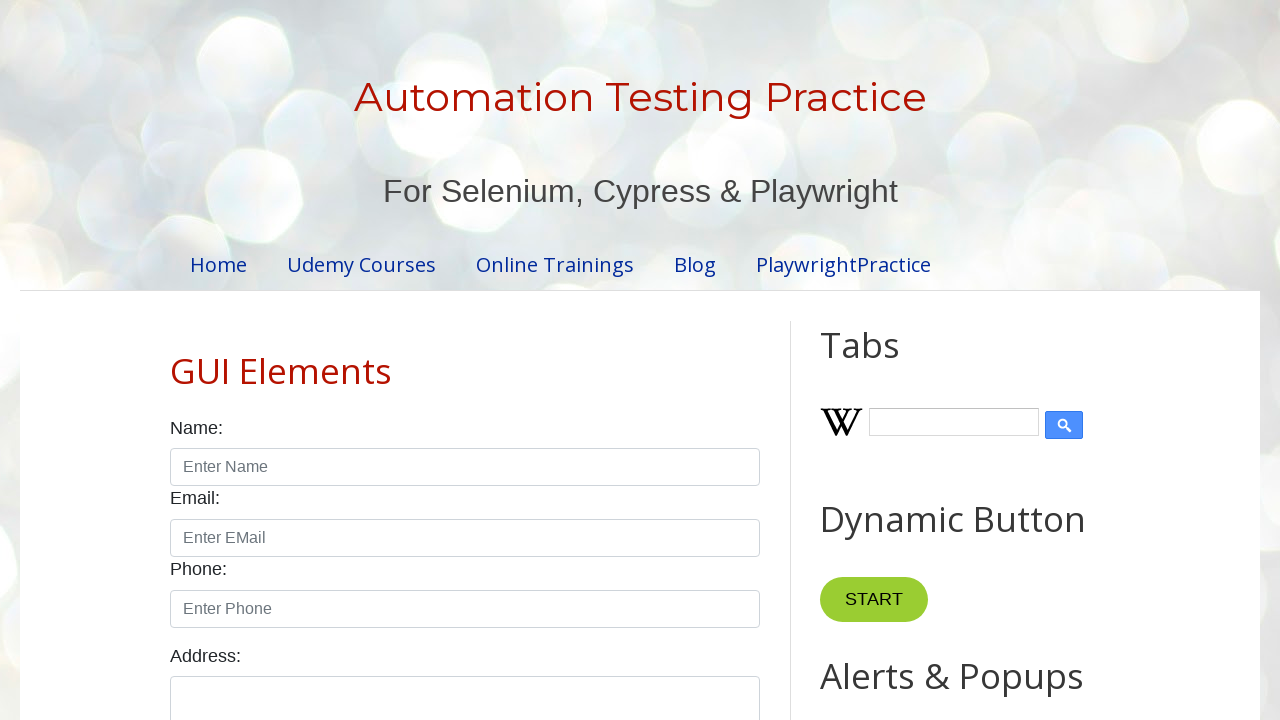

Navigated to test automation practice page
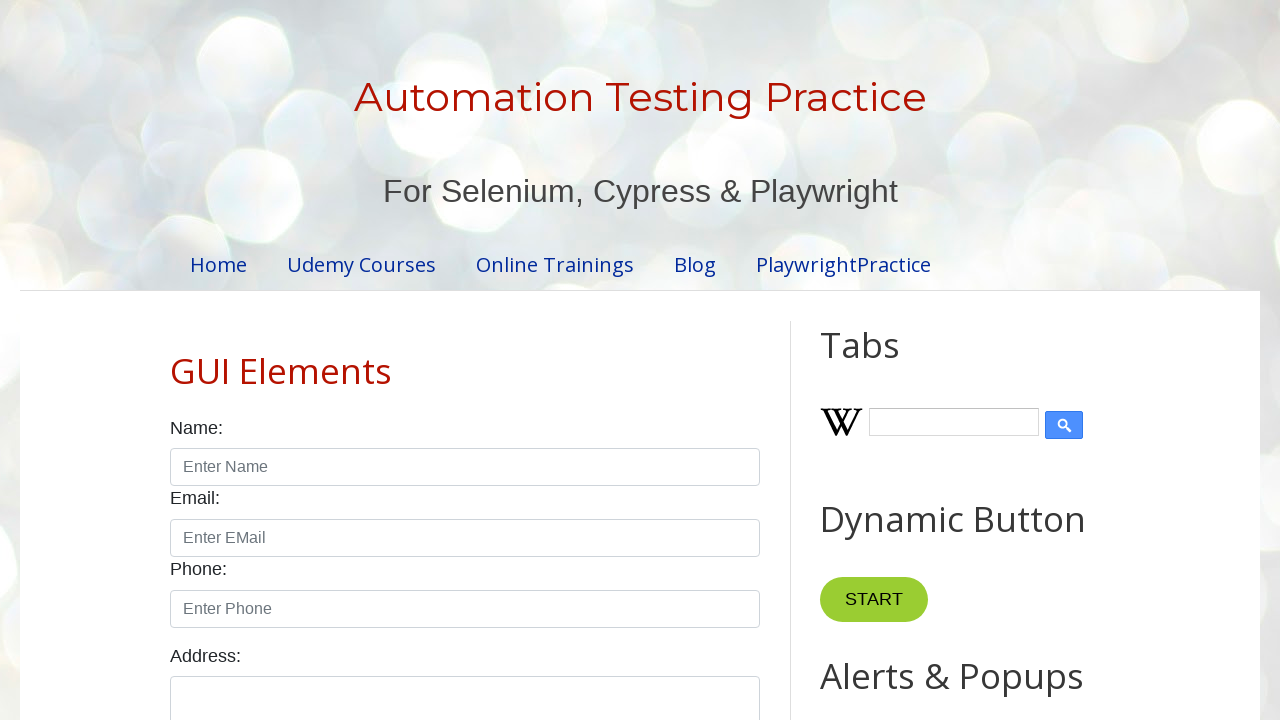

Located the GUI Elements link
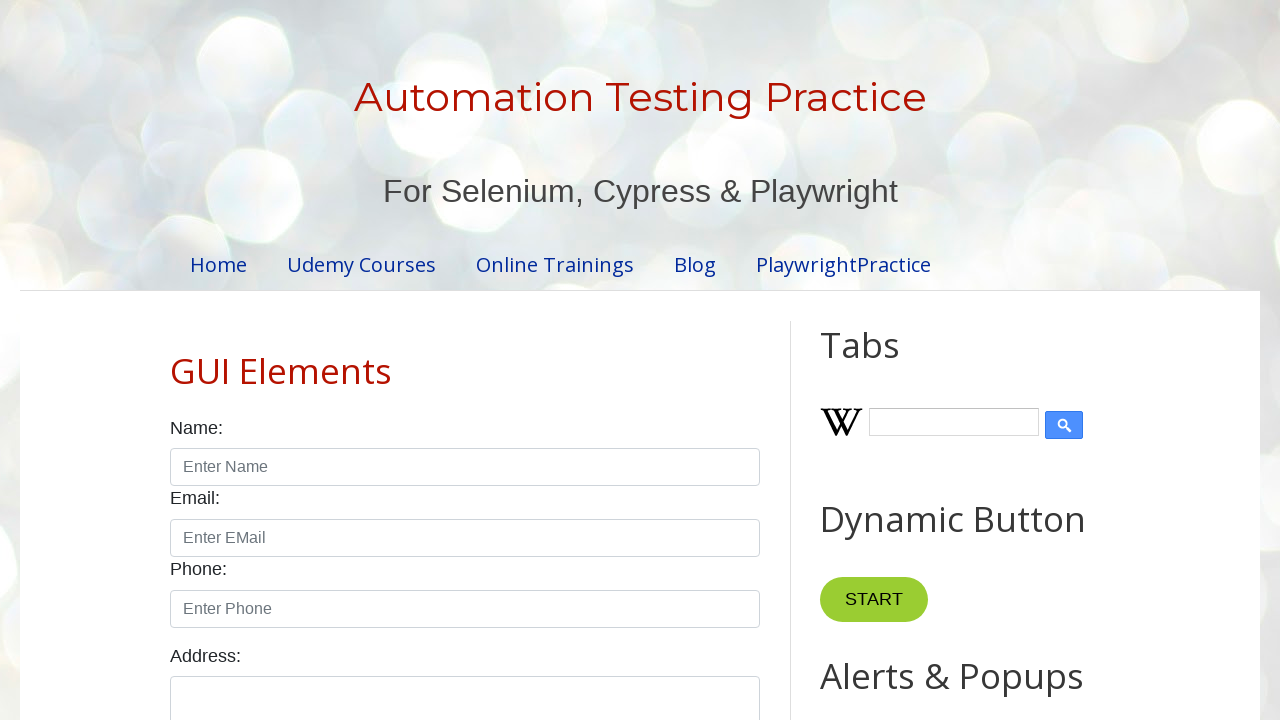

GUI Elements link became visible
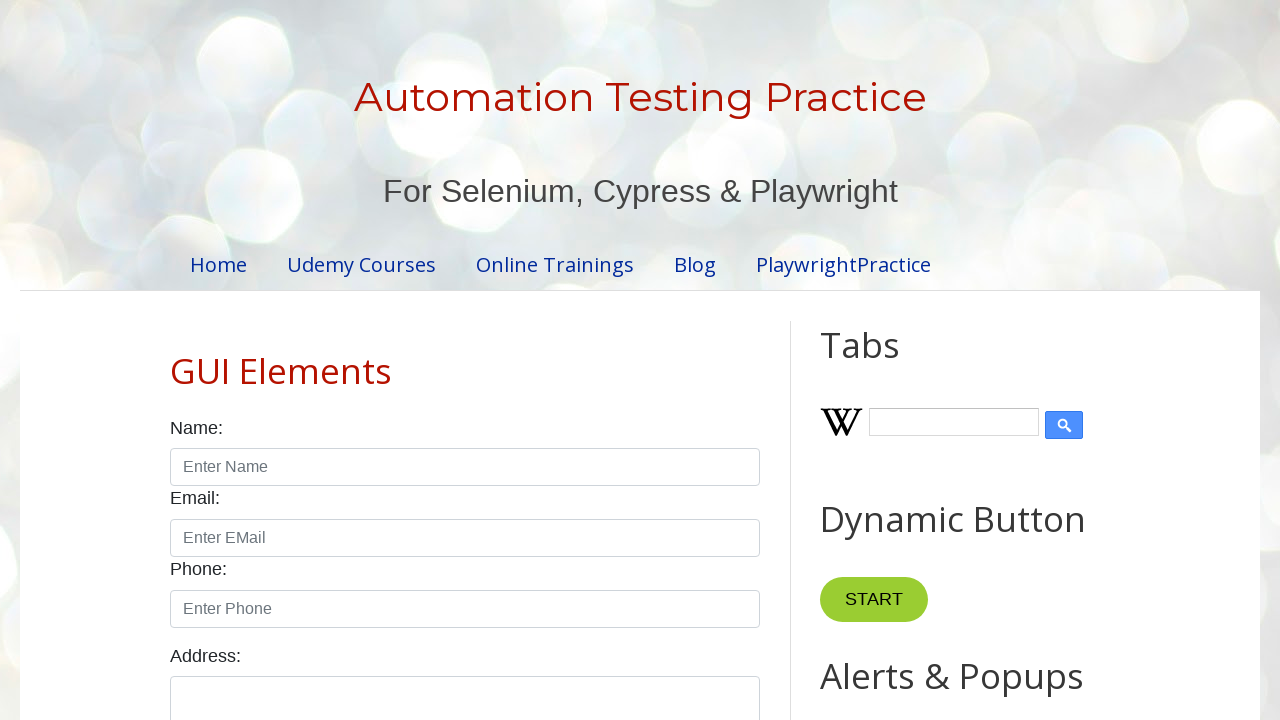

Verified that GUI Elements link is displayed on the page
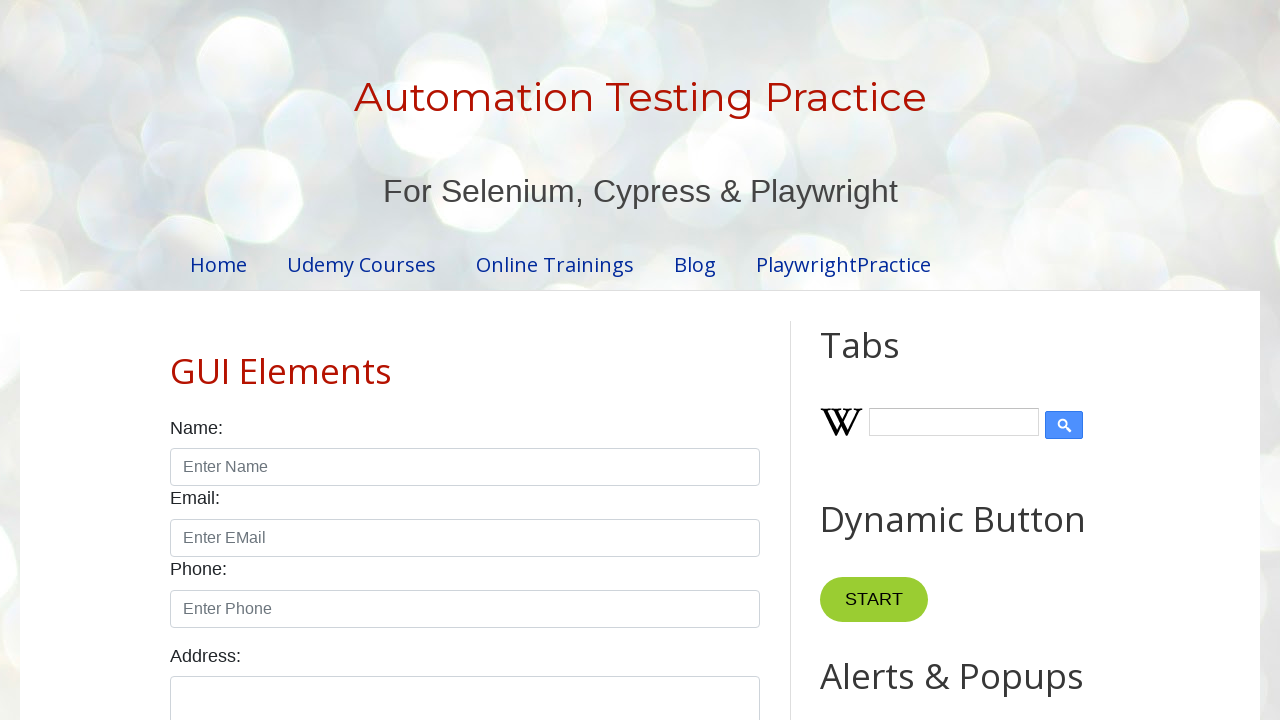

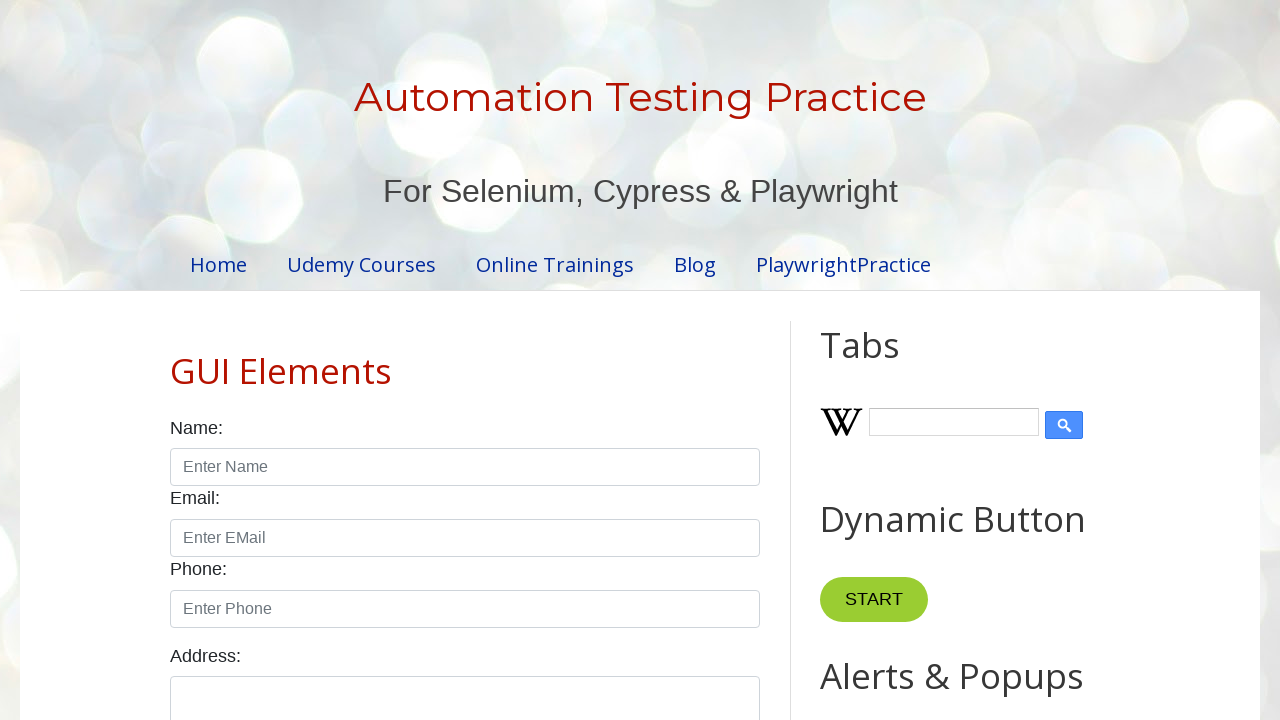